Tests scalene triangle classification with different order of sides (6, 4, 5) and verifying the result

Starting URL: https://testpages.eviltester.com/styled/apps/triangle/triangle001.html

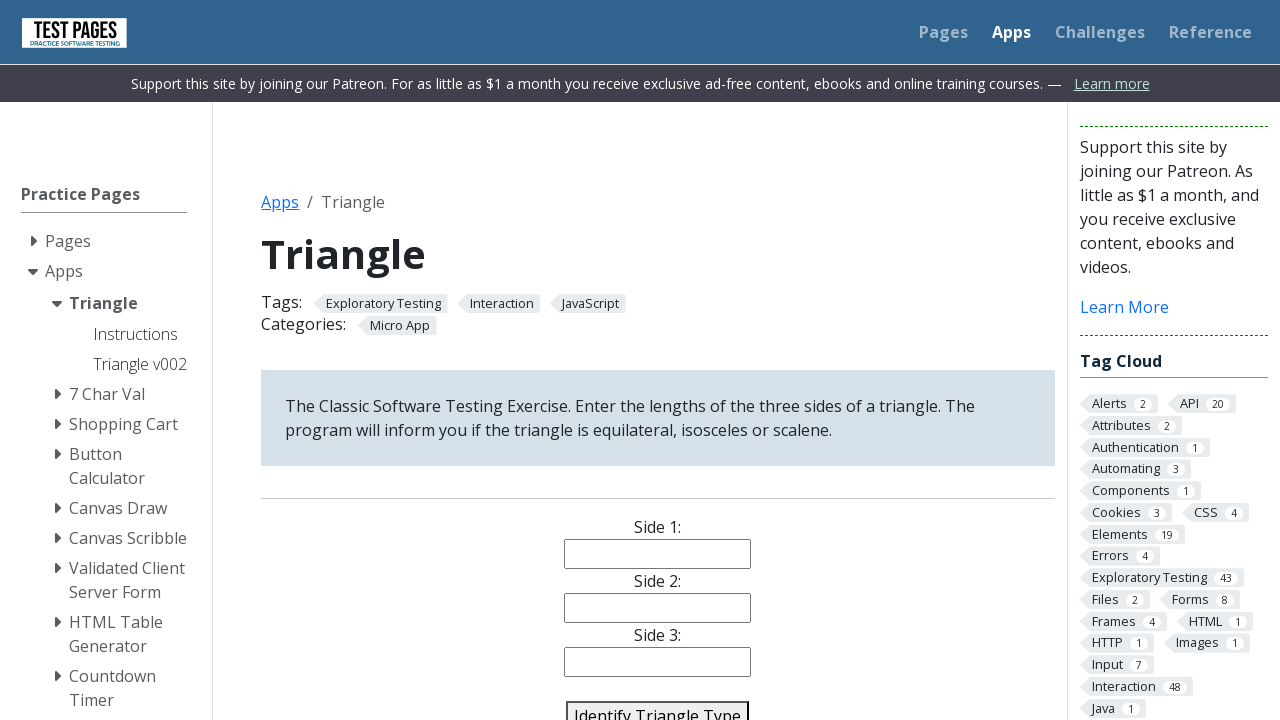

Cleared side 1 input field on #side1
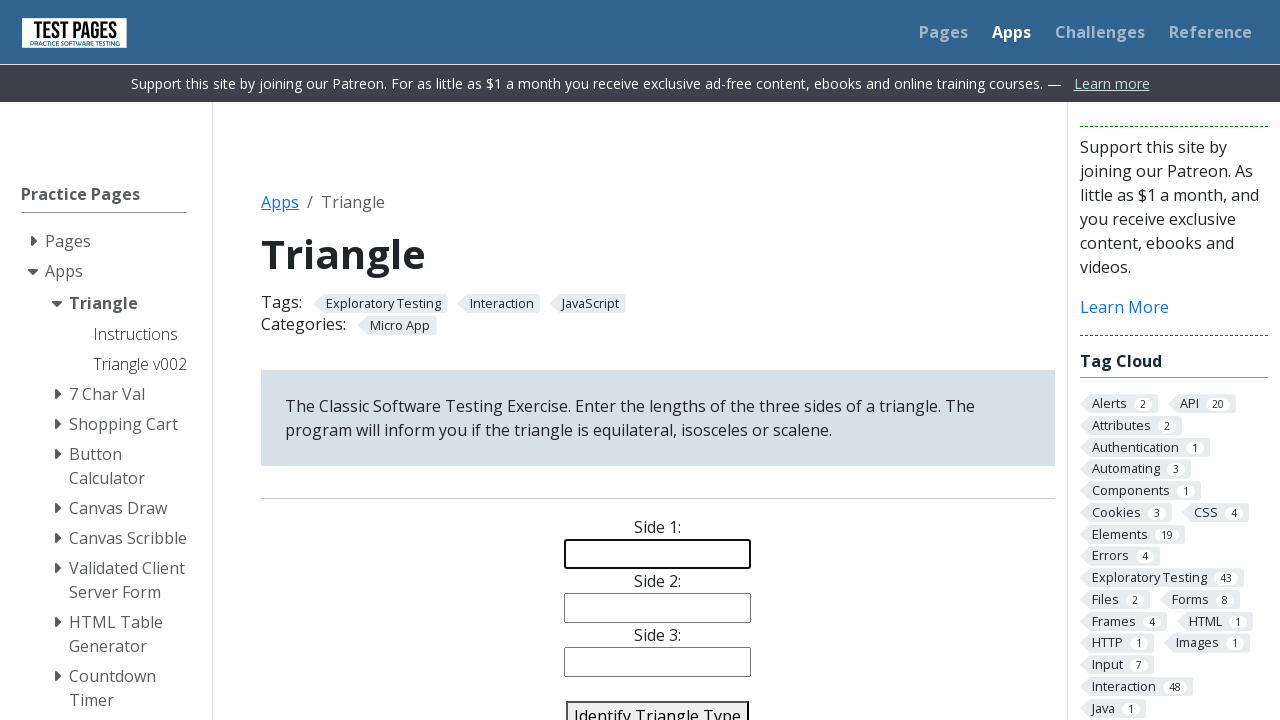

Cleared side 2 input field on #side2
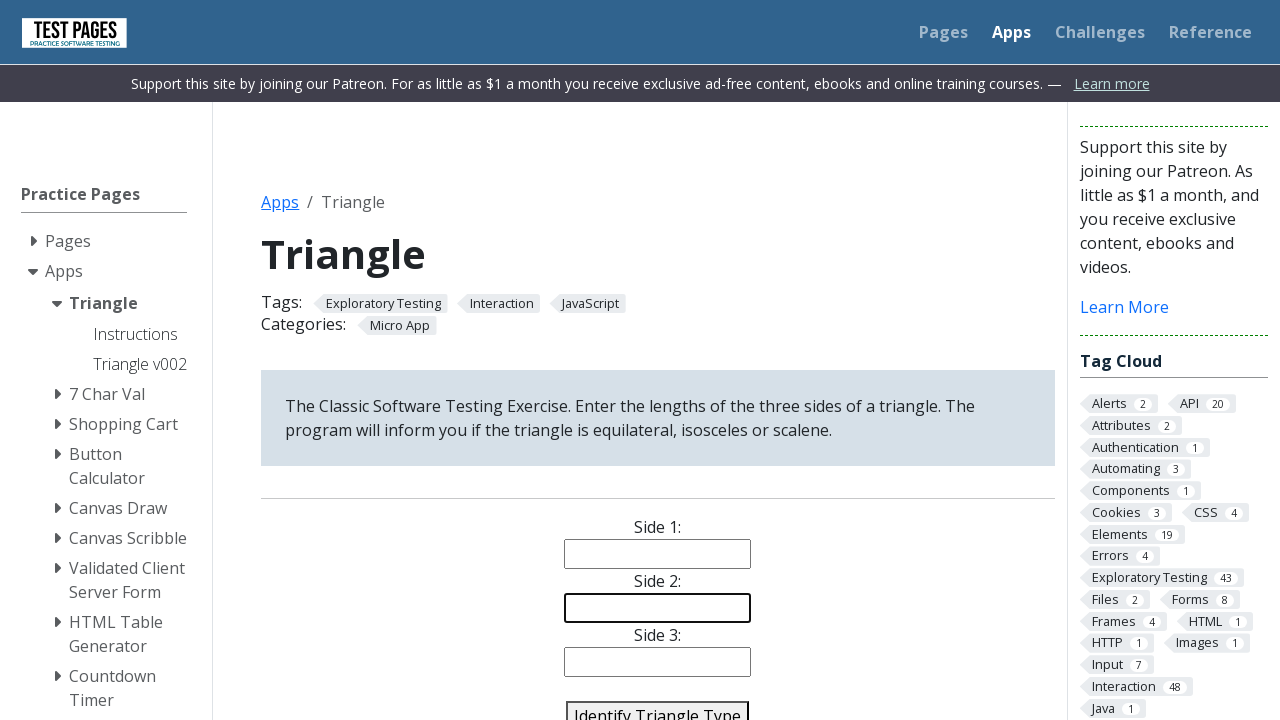

Cleared side 3 input field on #side3
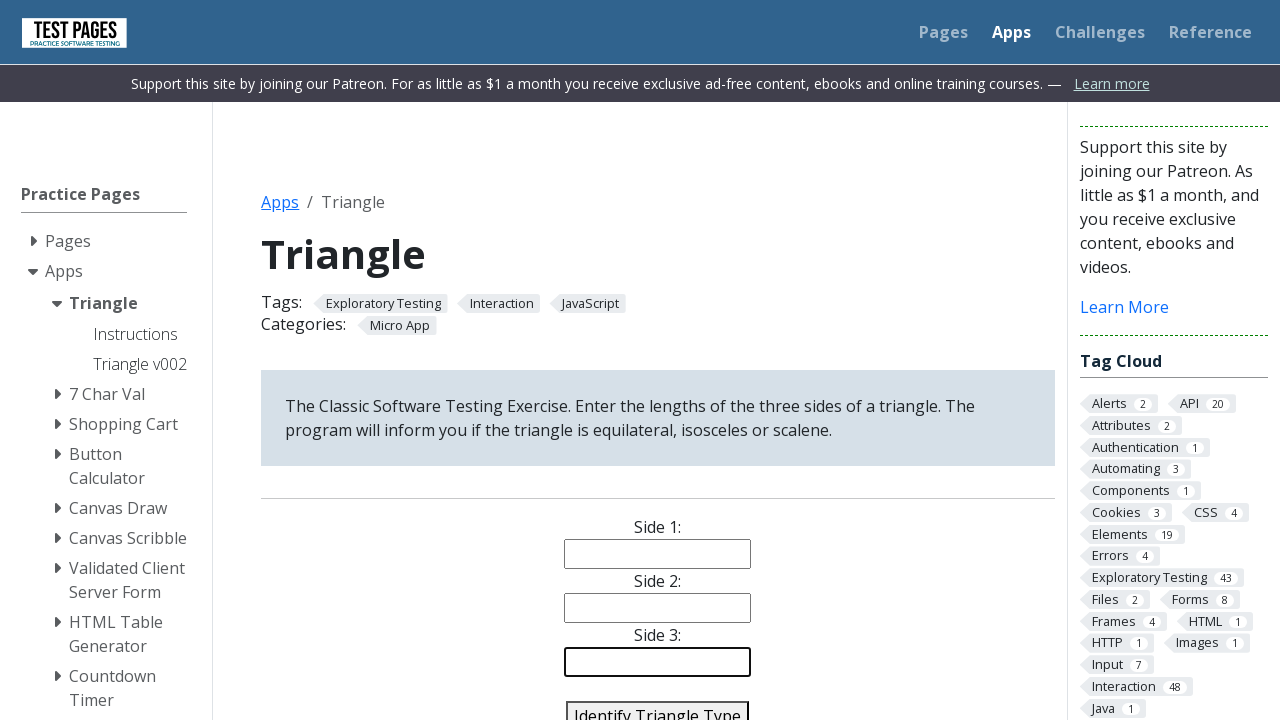

Entered 6 for side 1 on #side1
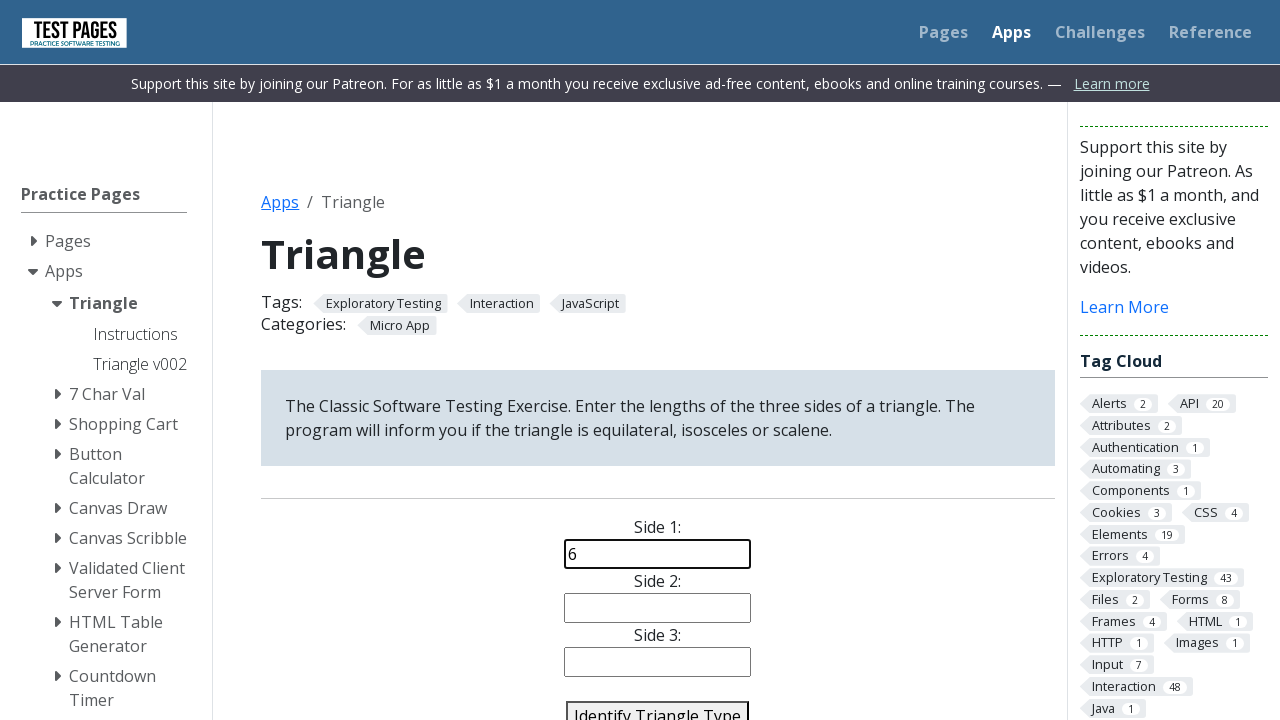

Entered 4 for side 2 on #side2
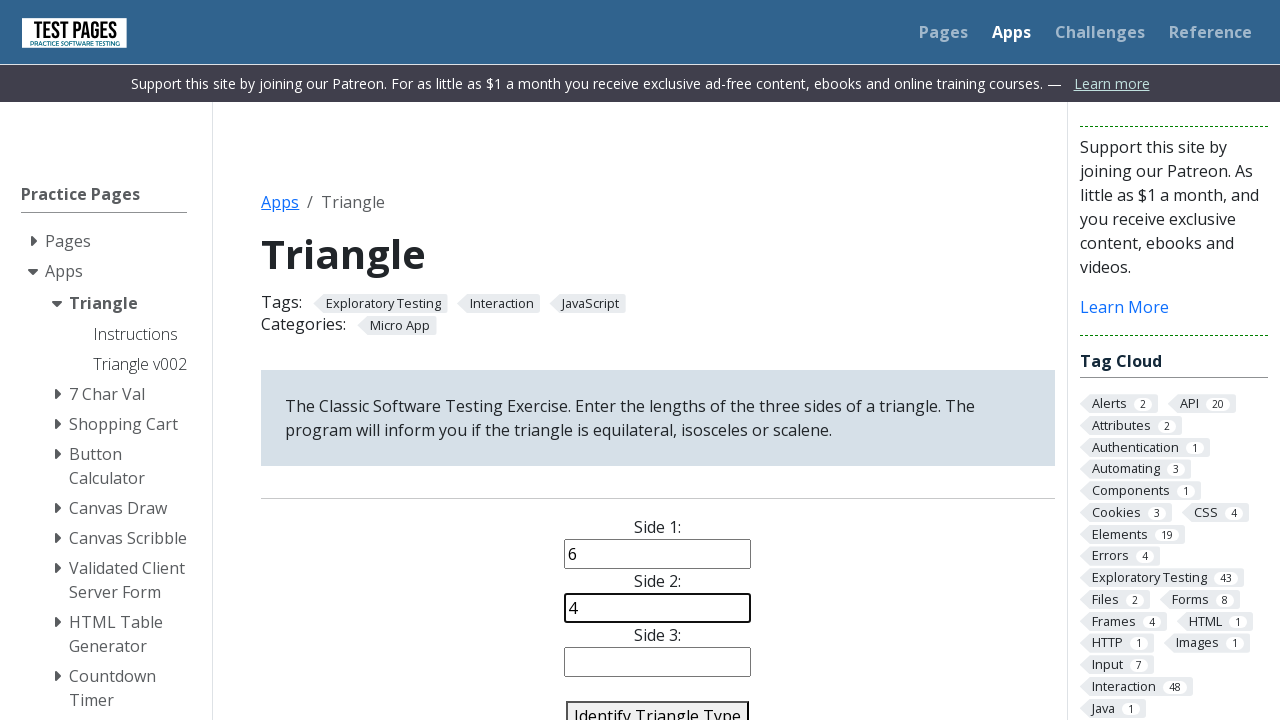

Entered 5 for side 3 on #side3
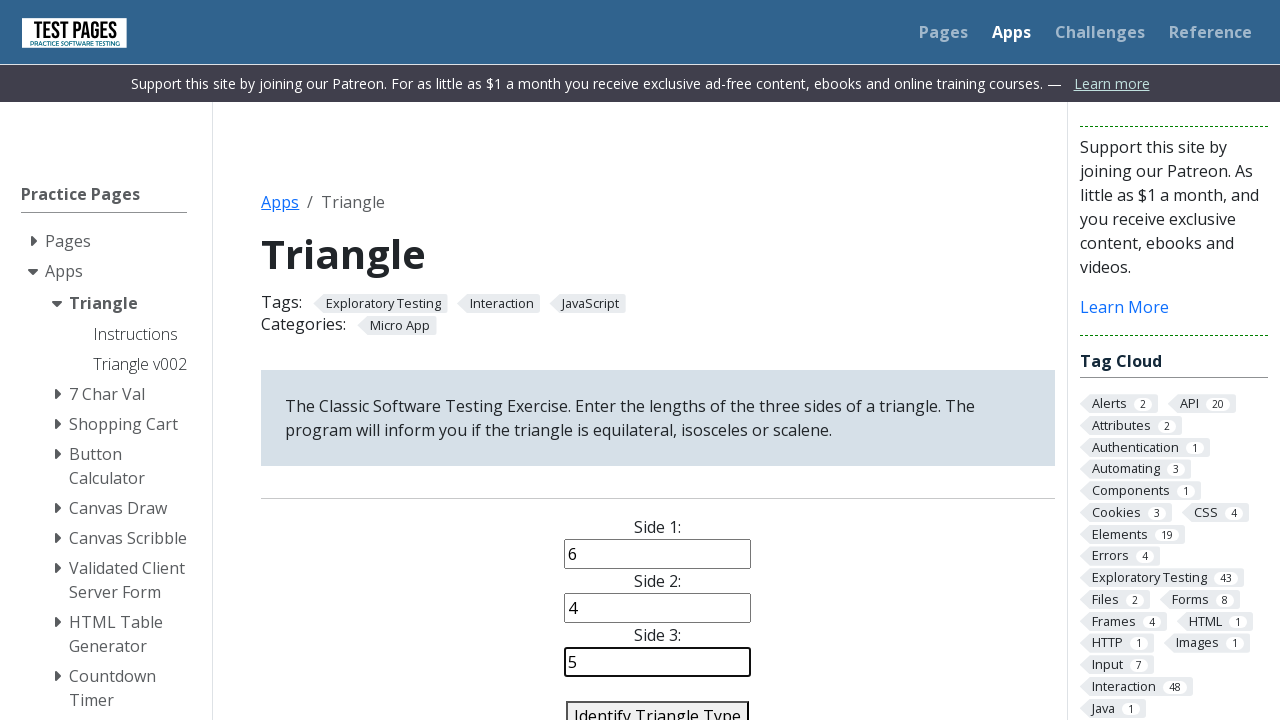

Clicked identify triangle button to classify the scalene triangle at (658, 705) on #identify-triangle-action
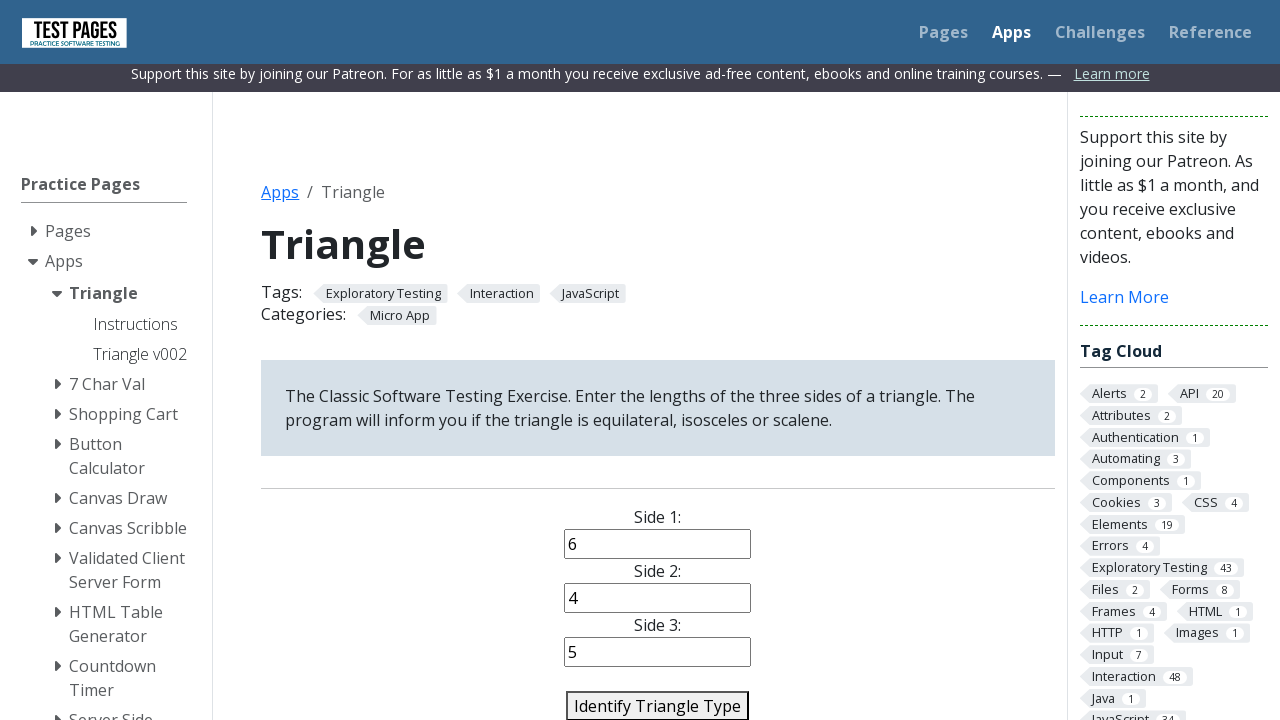

Triangle classification result appeared
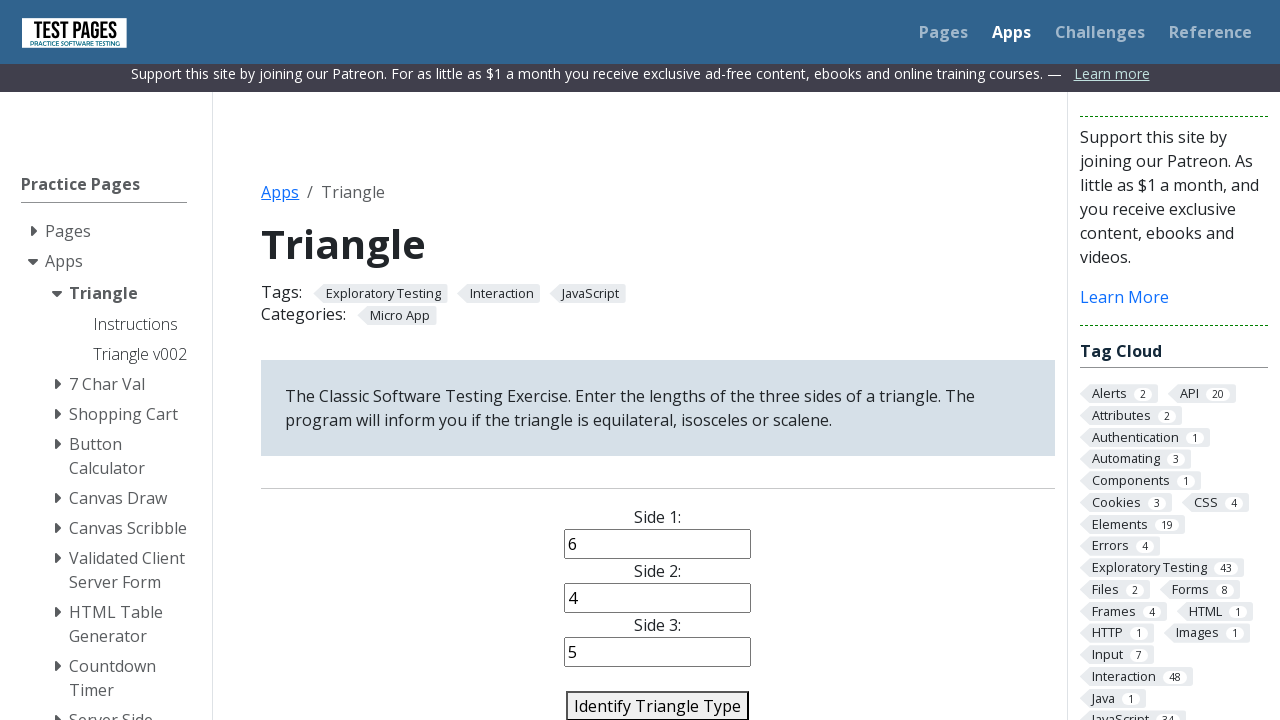

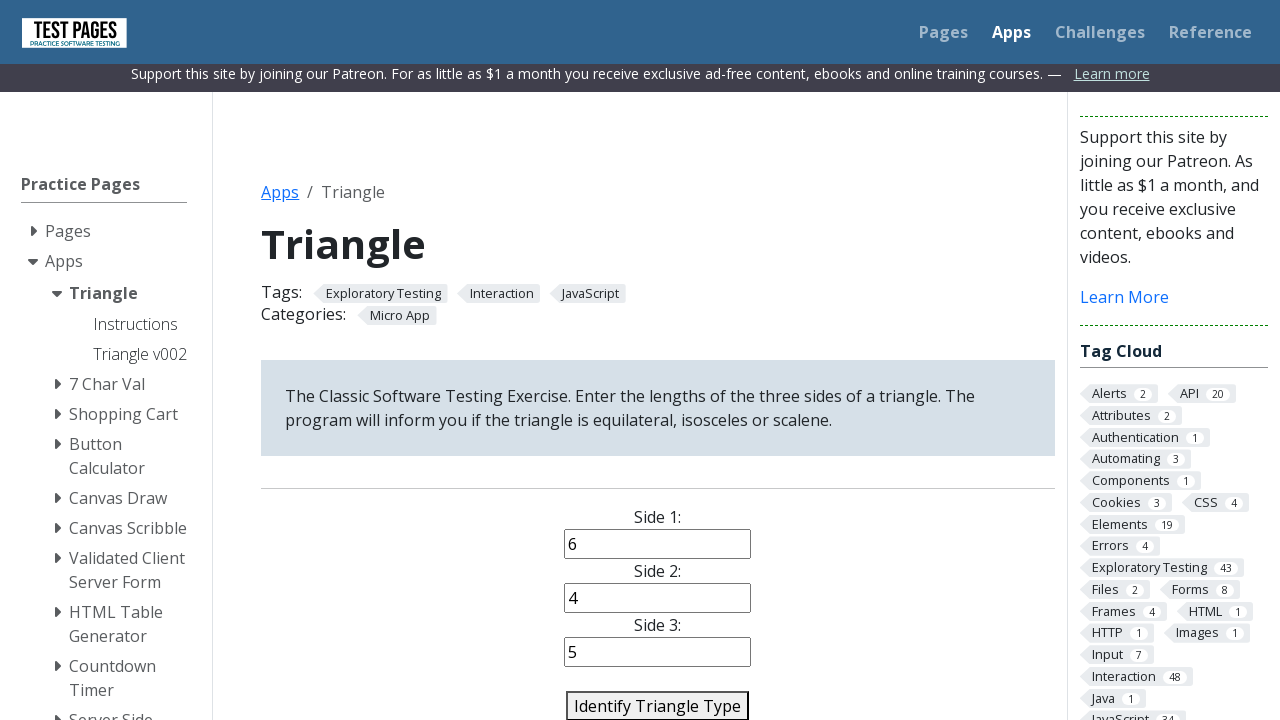